Tests an e-commerce site by adding multiple items to cart, navigating to checkout, and applying a promo code

Starting URL: https://rahulshettyacademy.com/seleniumPractise/#/

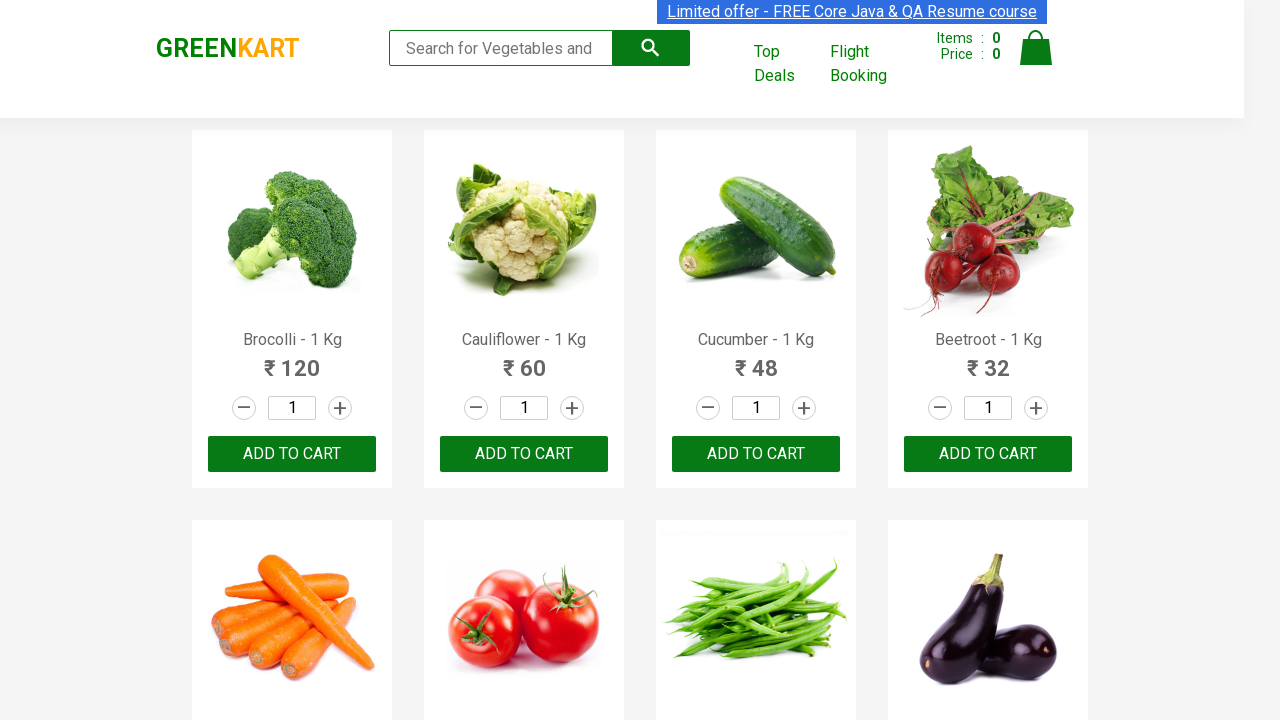

Retrieved all product names from the page
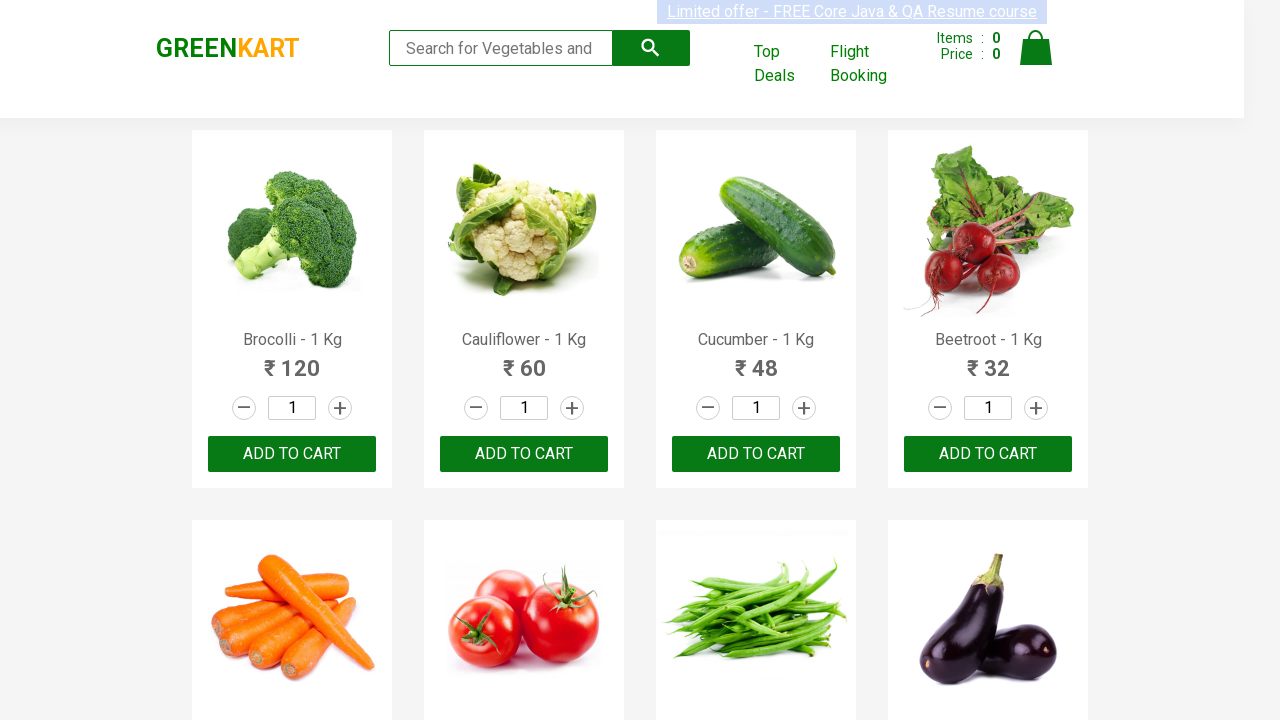

Added Brocolli to cart at (292, 454) on //div[@class='products']/div[1]/div[3]/button[1]
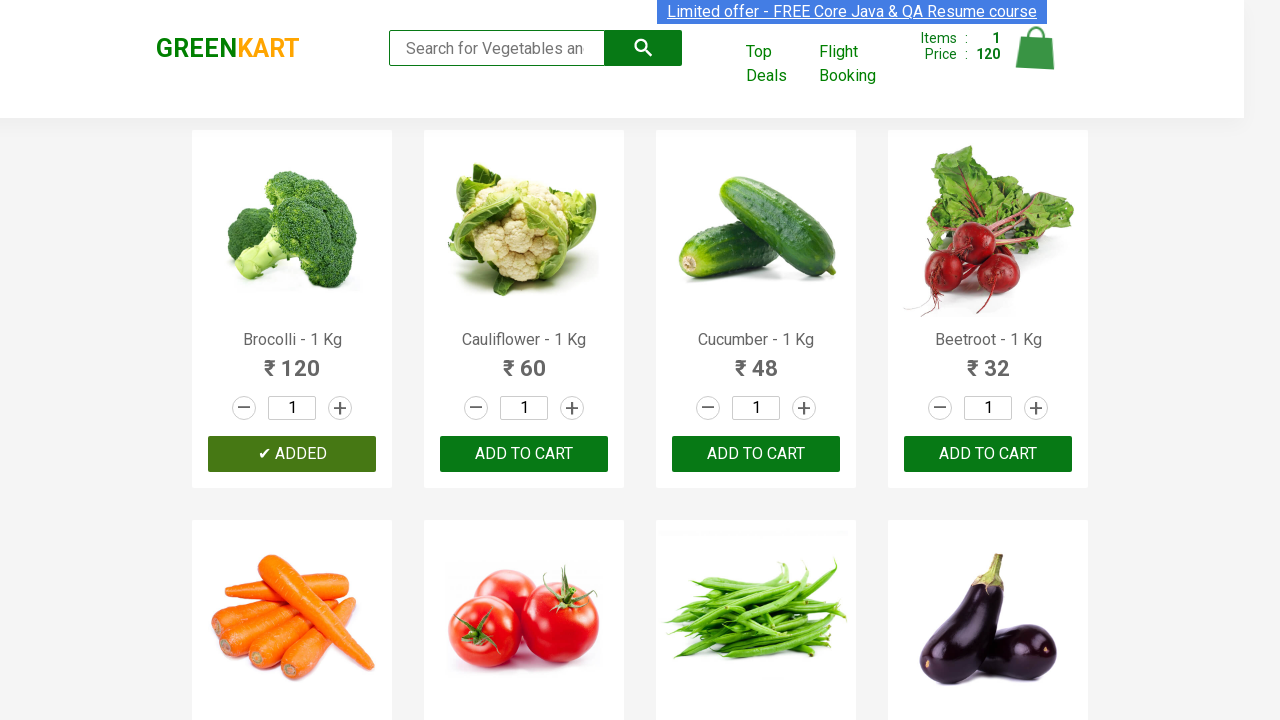

Added Cucumber to cart at (756, 454) on //div[@class='products']/div[3]/div[3]/button[1]
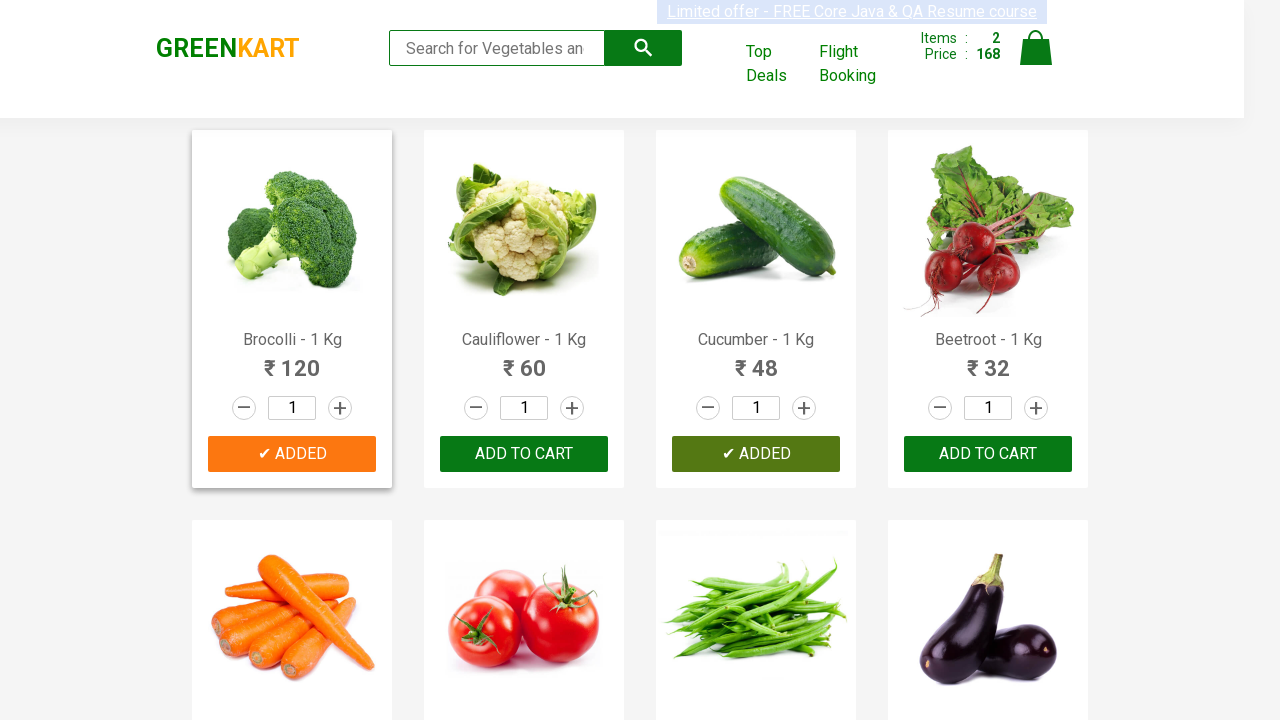

Added Tomato to cart at (524, 360) on //div[@class='products']/div[6]/div[3]/button[1]
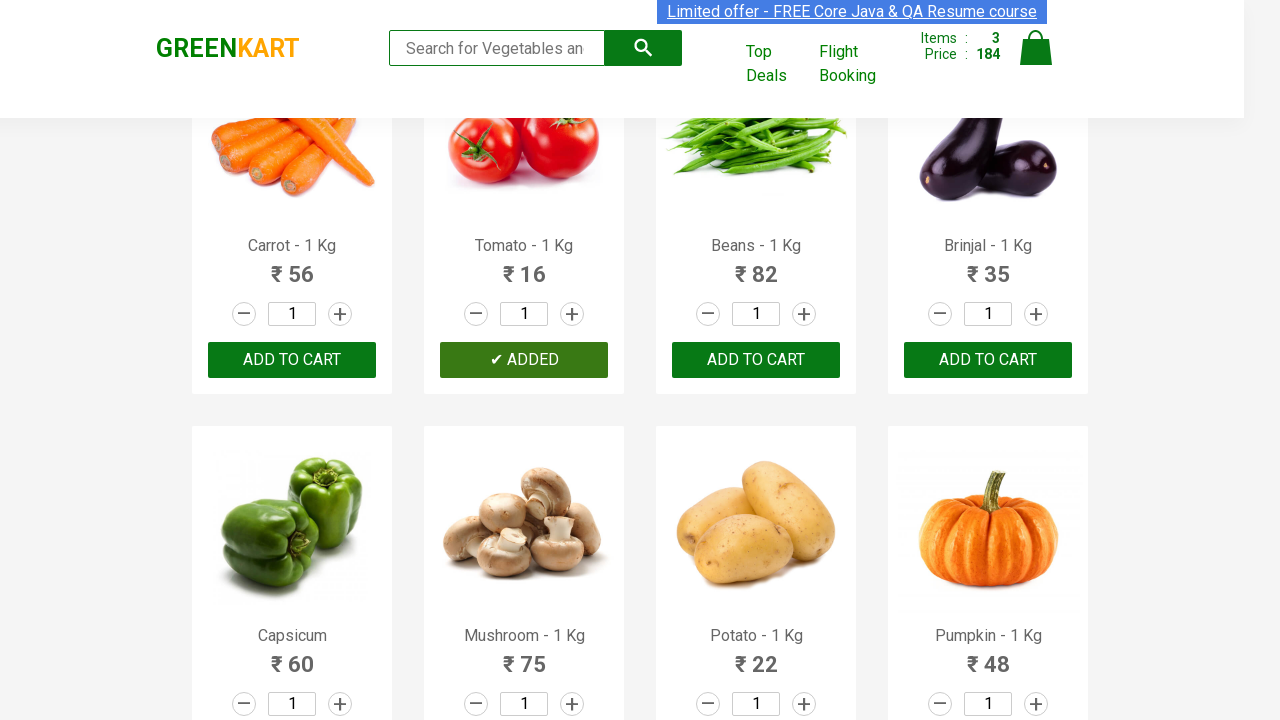

Added Onion to cart at (524, 360) on //div[@class='products']/div[14]/div[3]/button[1]
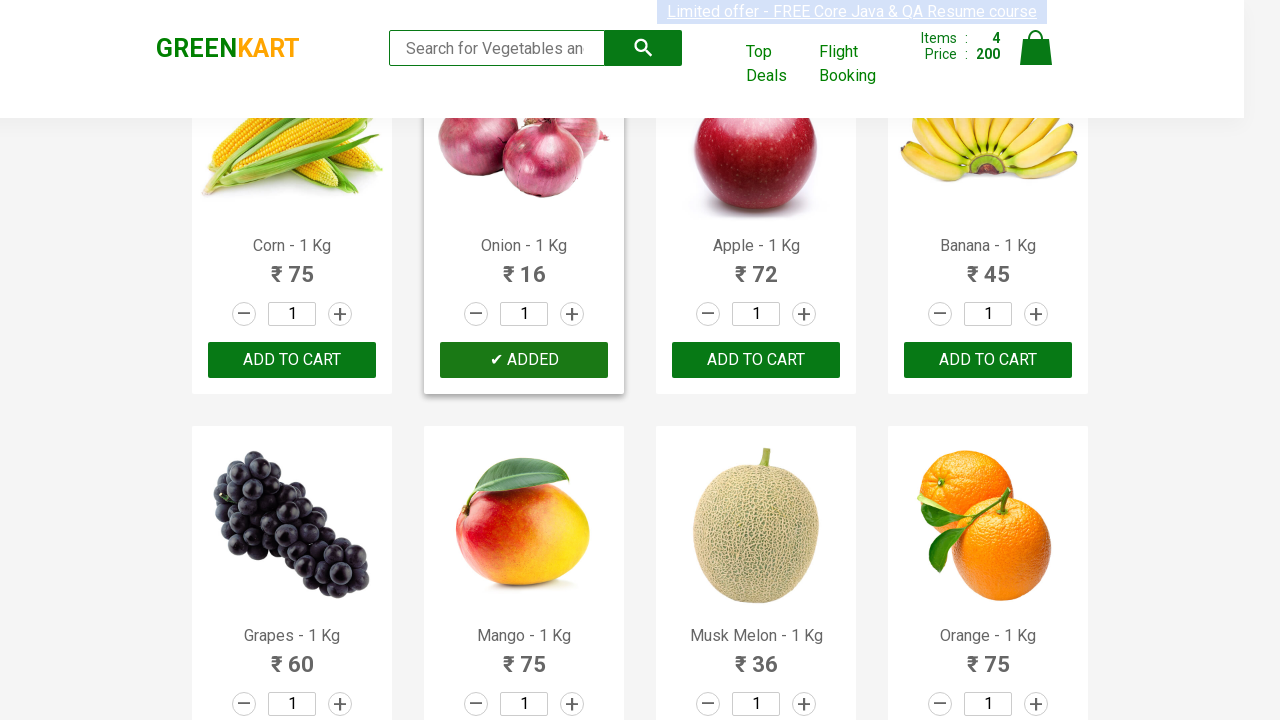

Clicked on cart icon to view shopping cart at (1036, 48) on img[alt='Cart']
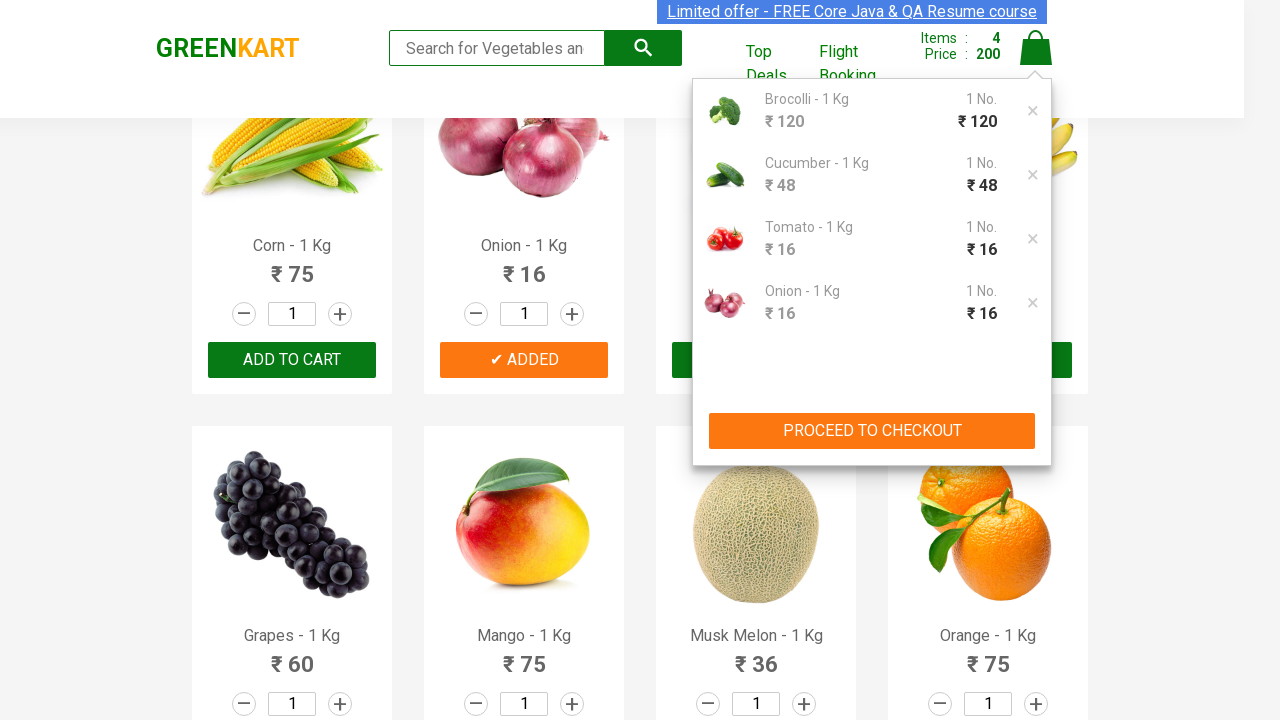

Clicked Proceed to Checkout button at (872, 431) on xpath=//div[@class='action-block']/button
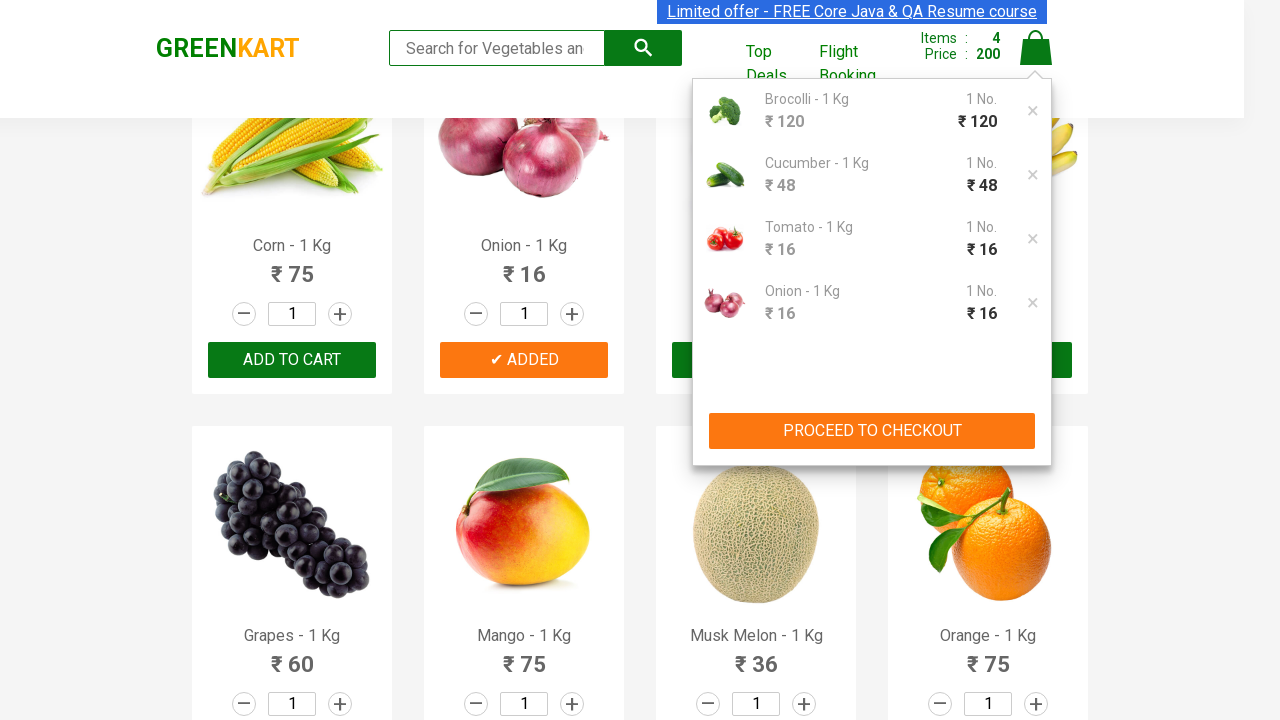

Promo code input field became visible
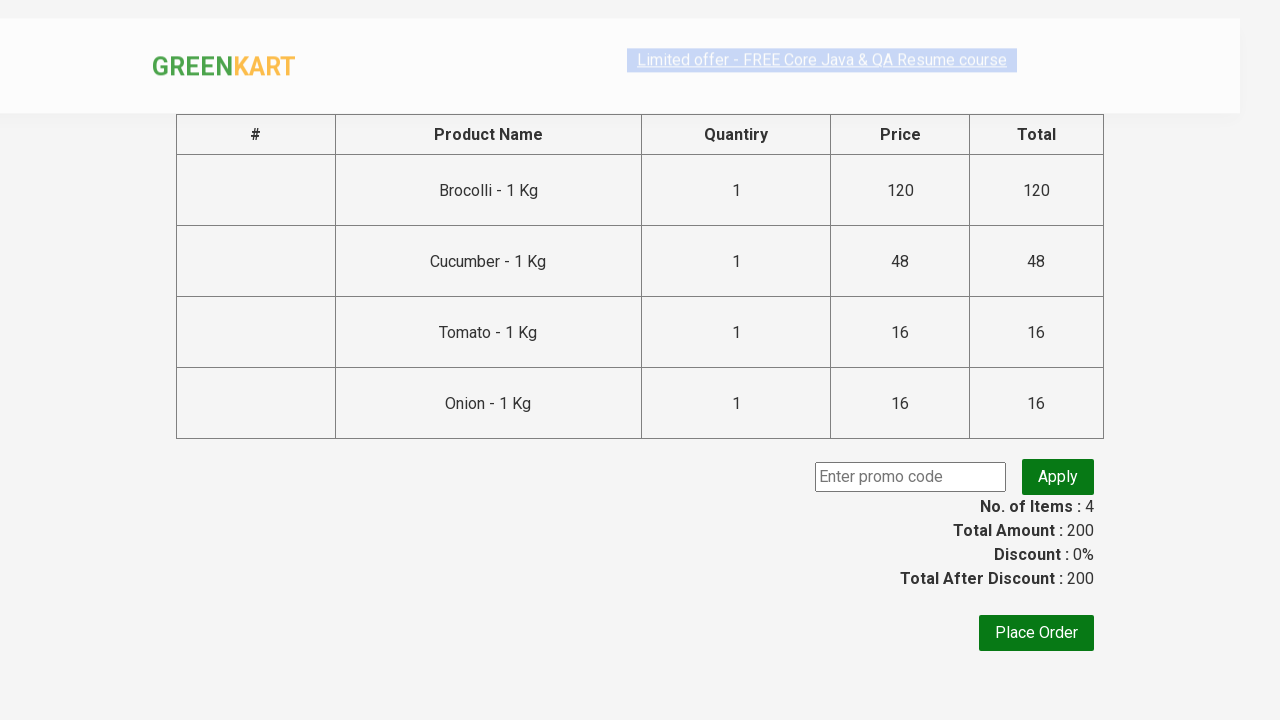

Entered promo code 'rahulshettyacademy' on input.promoCode
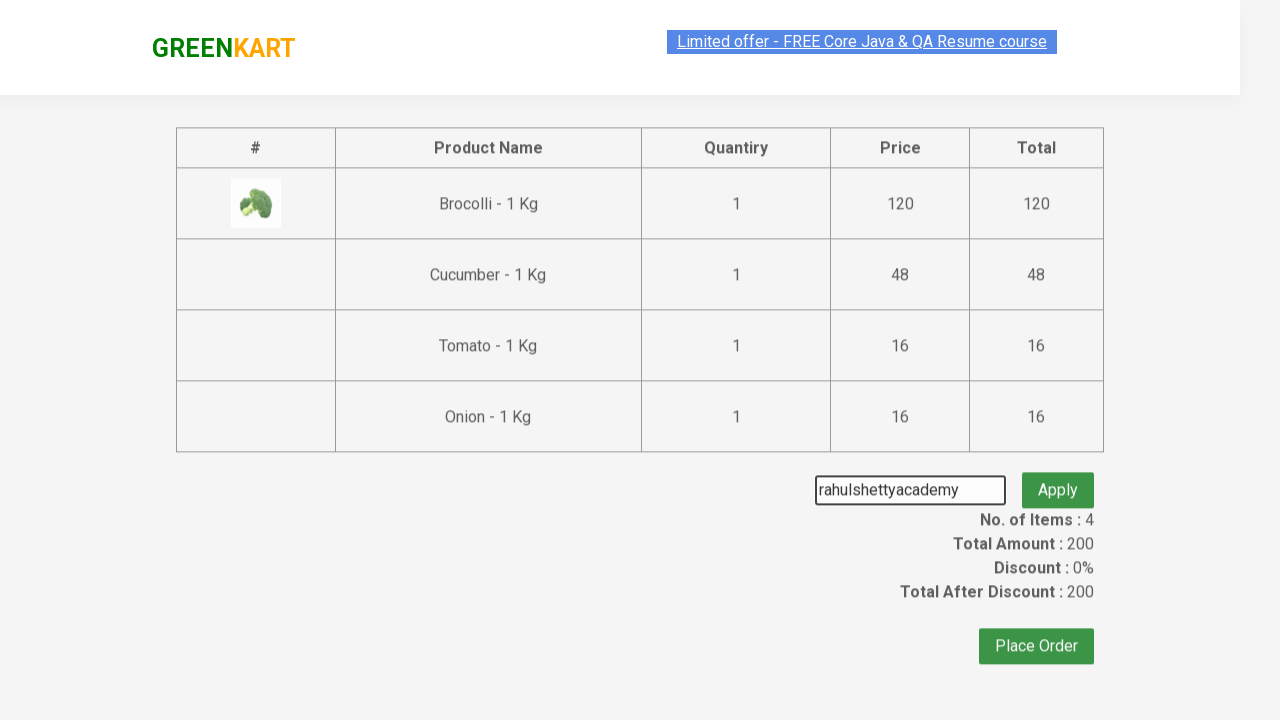

Clicked Apply button to apply promo code at (1058, 477) on button.promoBtn
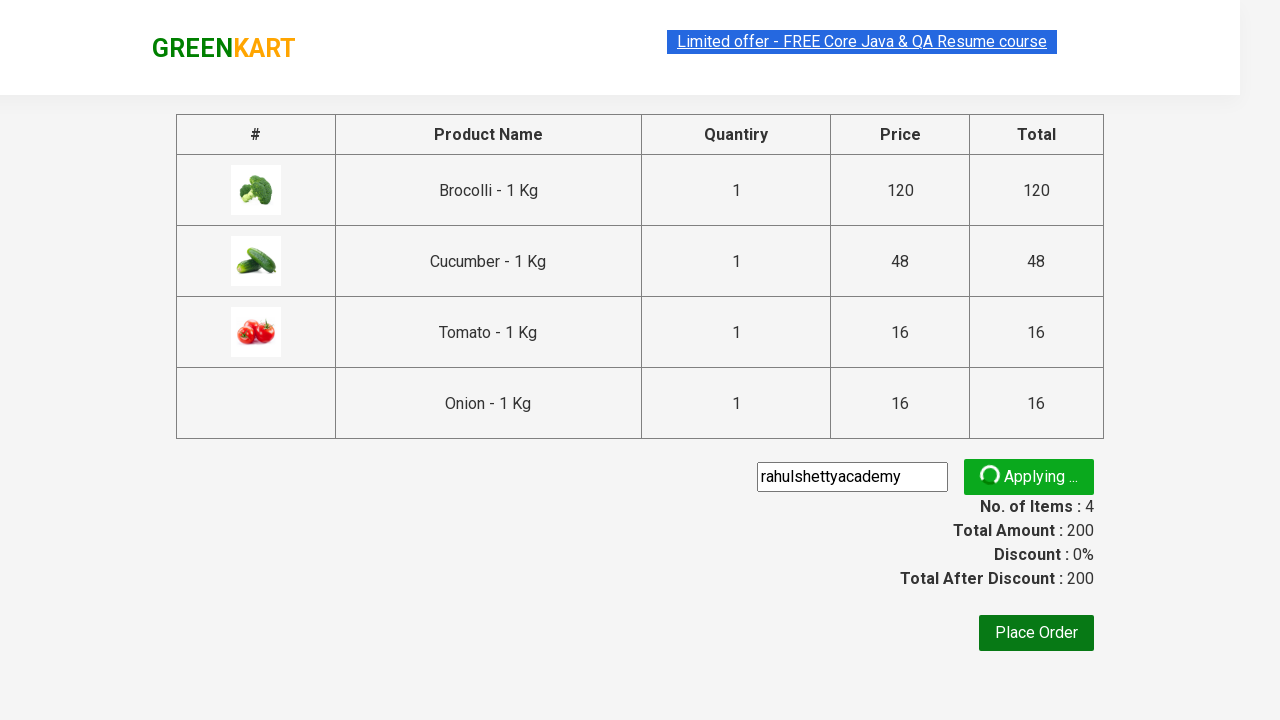

Promo code confirmation message appeared
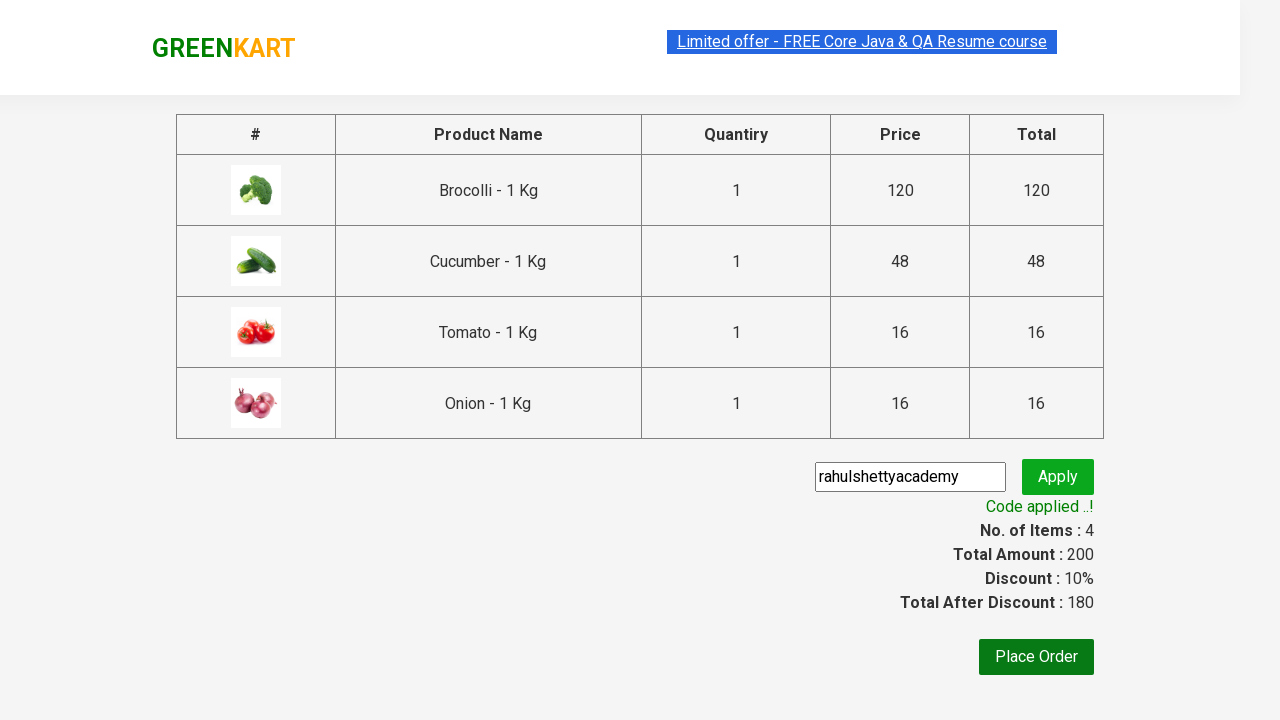

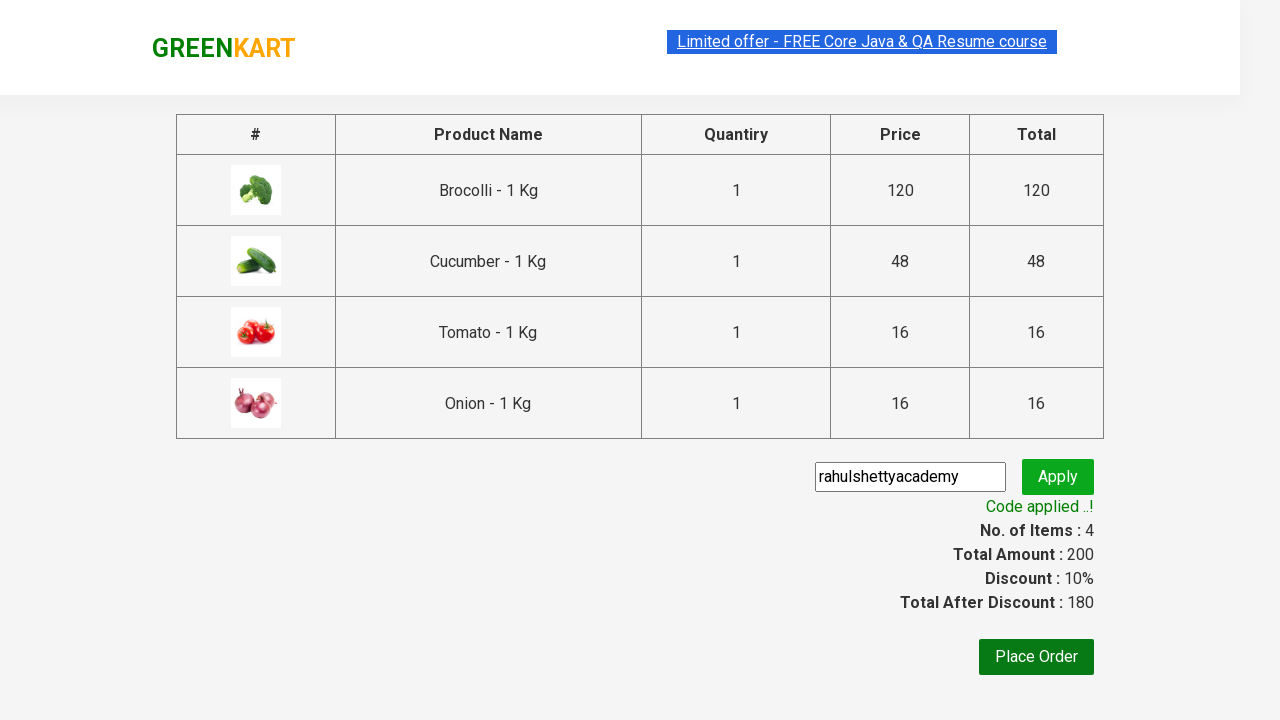